Tests search functionality on a demo e-commerce site by entering a search query for "tops" in the search box

Starting URL: http://demo-m2.bird.eu/

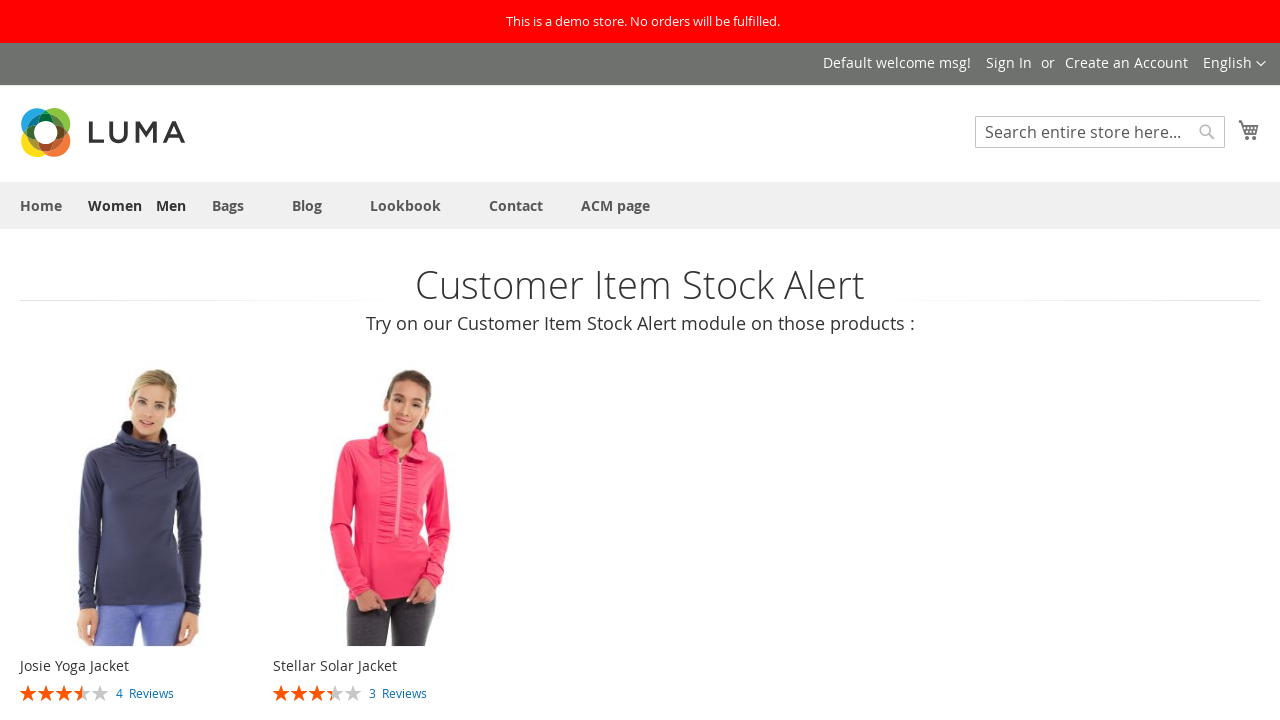

Located and cleared the search box on input[name='q']
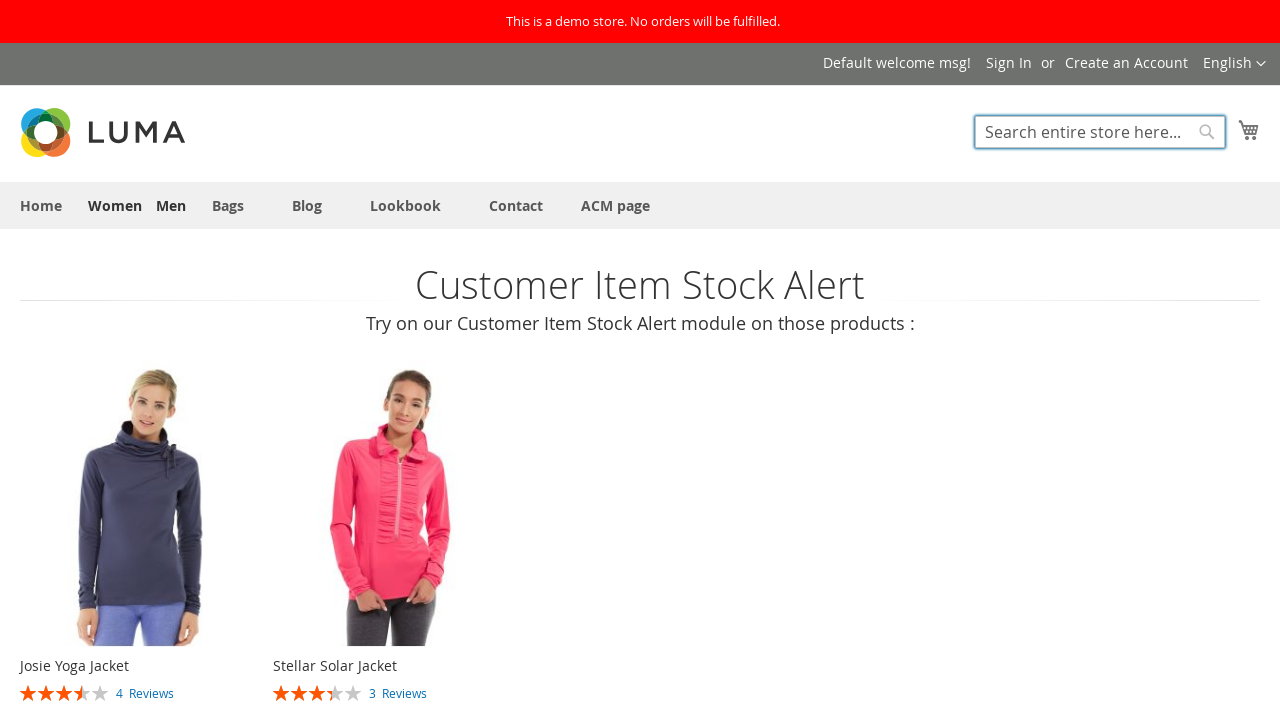

Entered 'tops' in the search box on input[name='q']
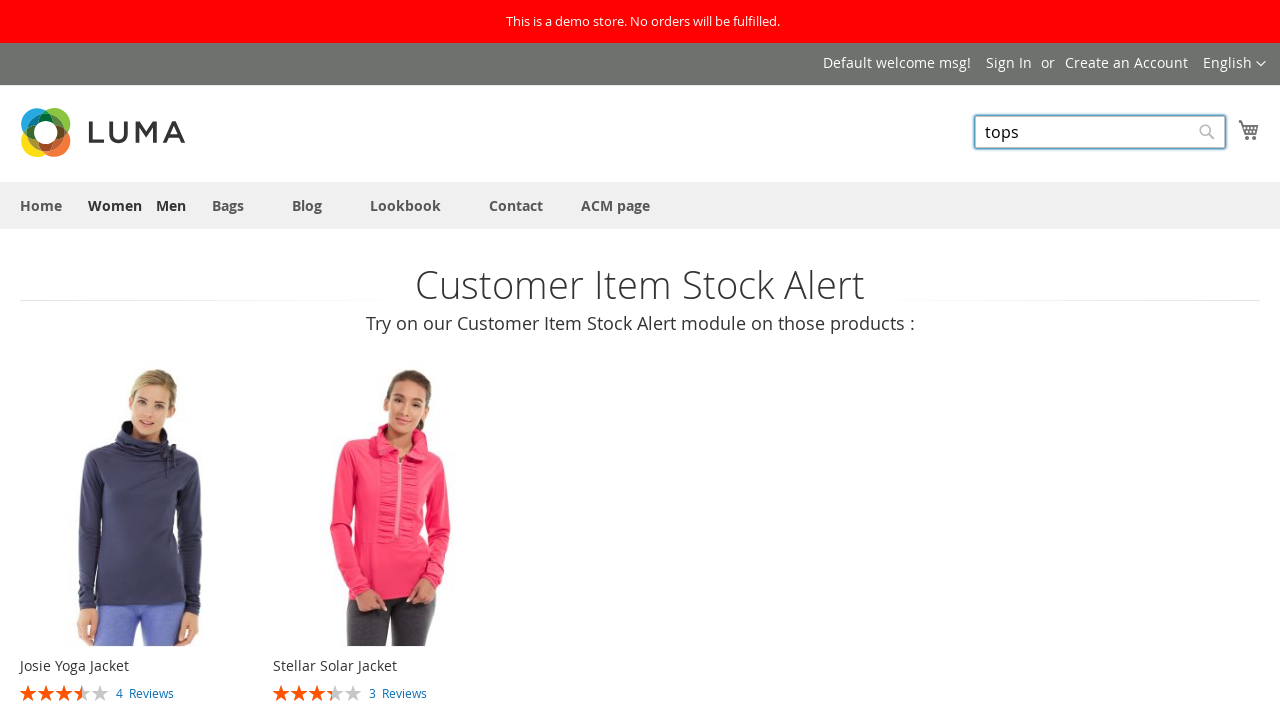

Clicked the search box to submit the search query at (1100, 132) on input[name='q']
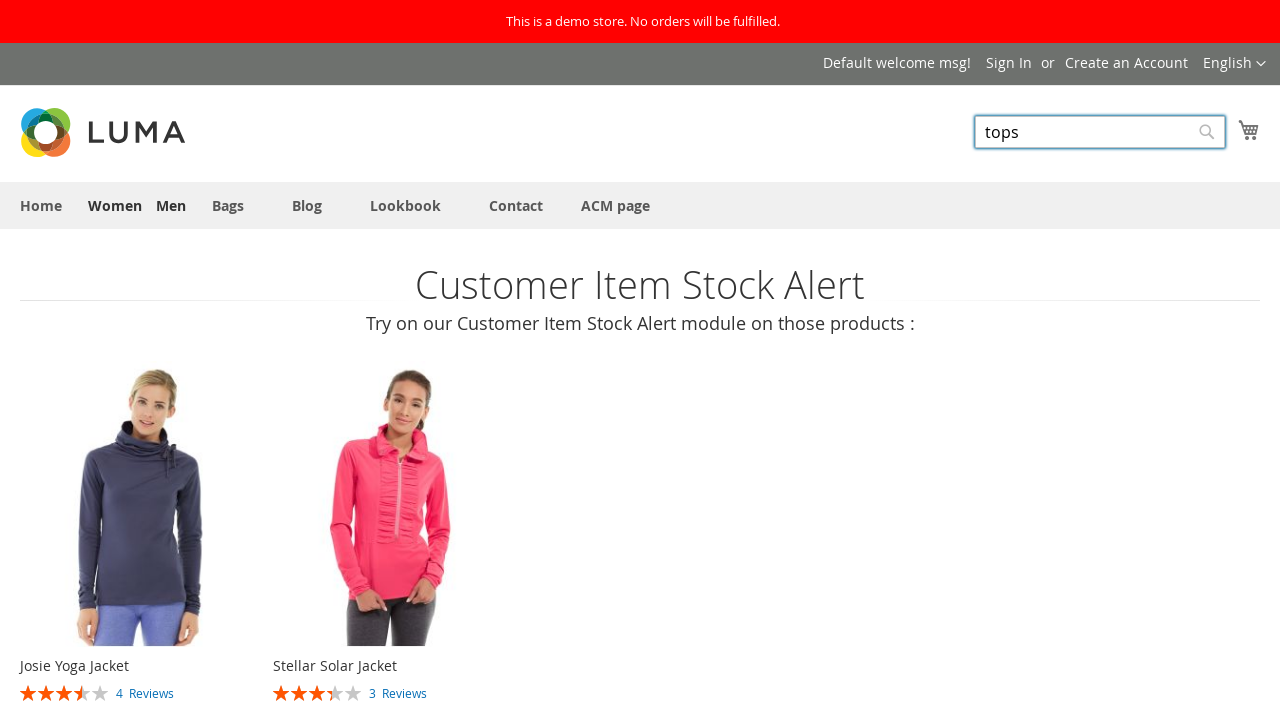

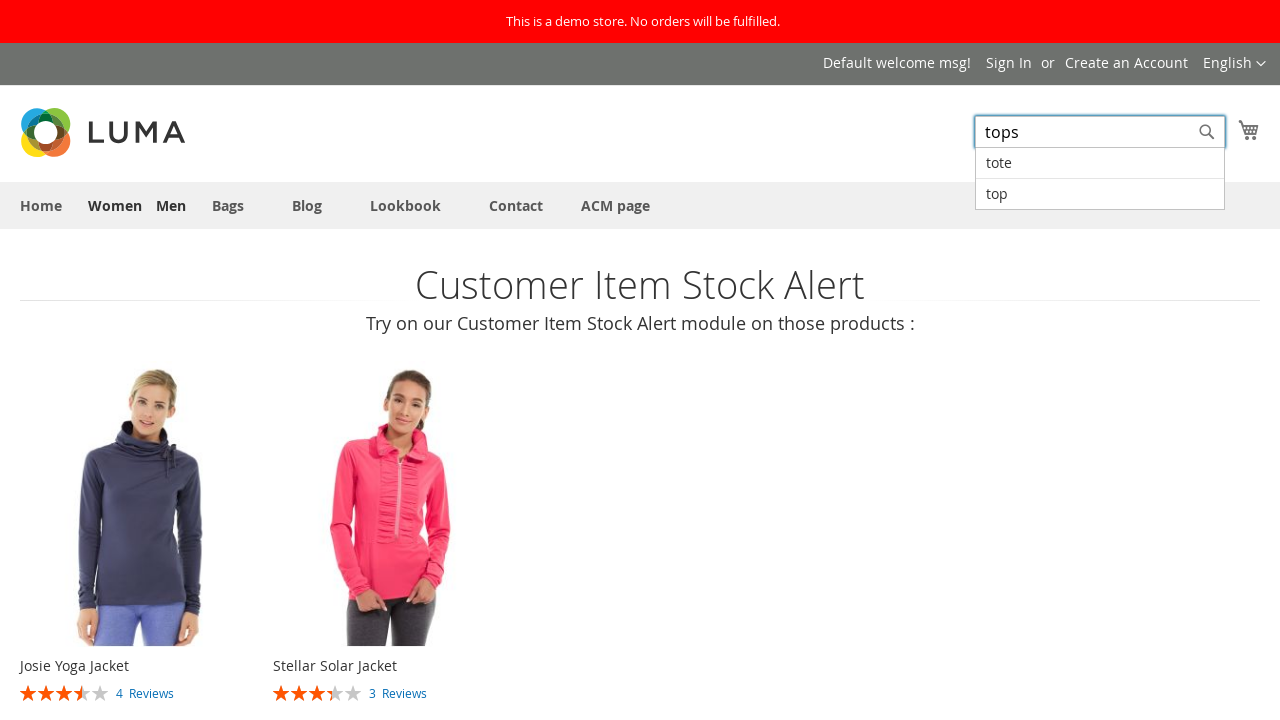